Opens the mock interview page, then opens a second page tab navigating to the Playwright API documentation

Starting URL: https://www.techglobal-training.com/mock-interviews/javascript/mock-interview-1

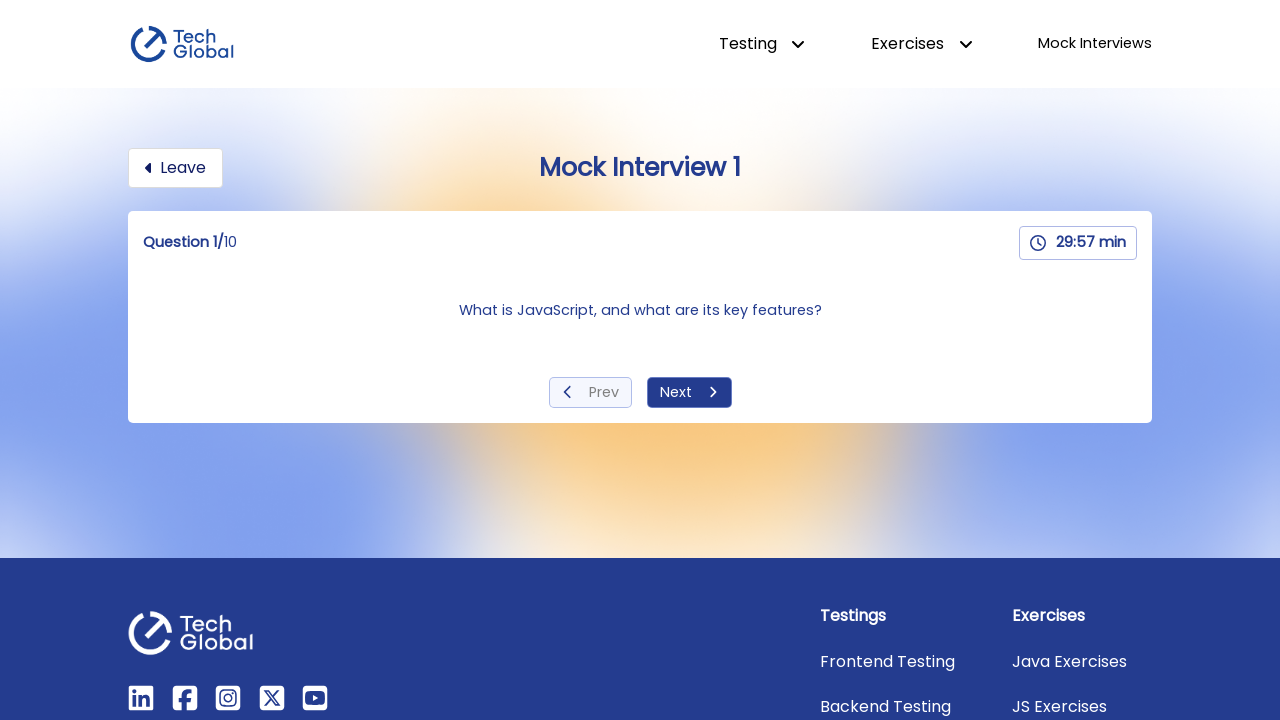

Opened a new page in the same browser context
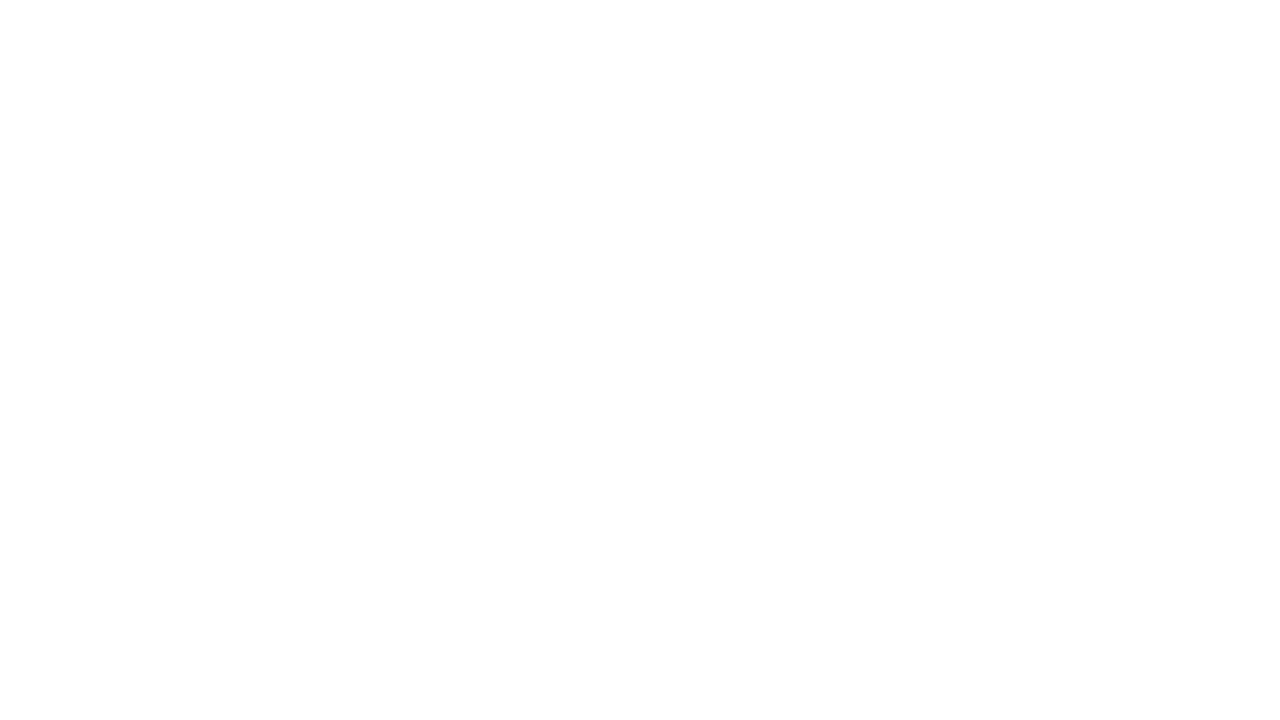

Navigated new page to Playwright API documentation
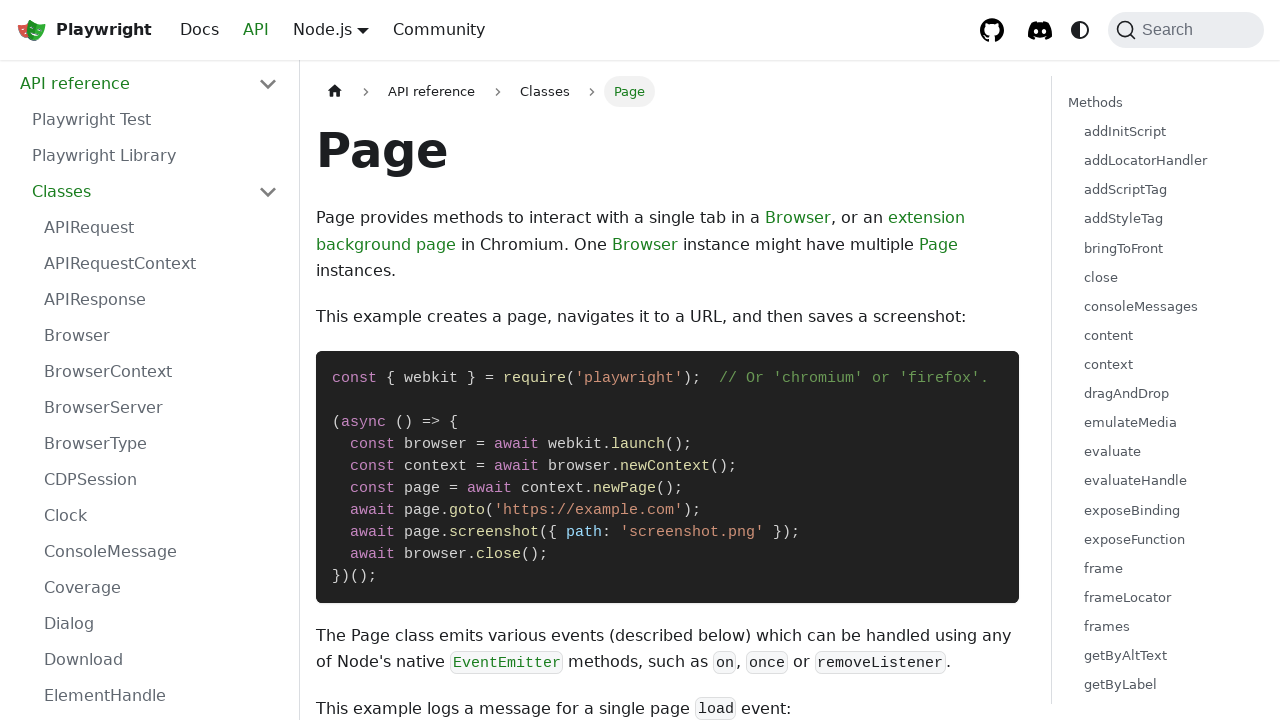

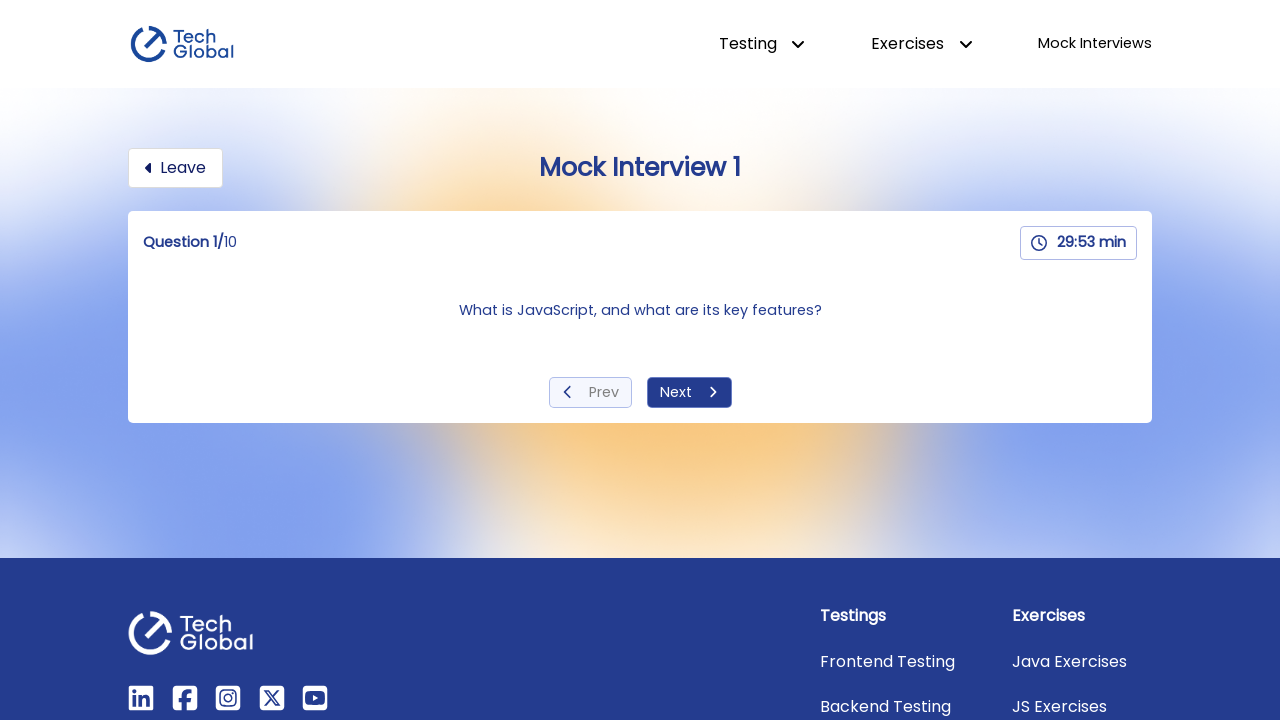